Tests iframe interaction by navigating to the frames page, switching between different iframes and accessing elements within them

Starting URL: https://demoqa.com/

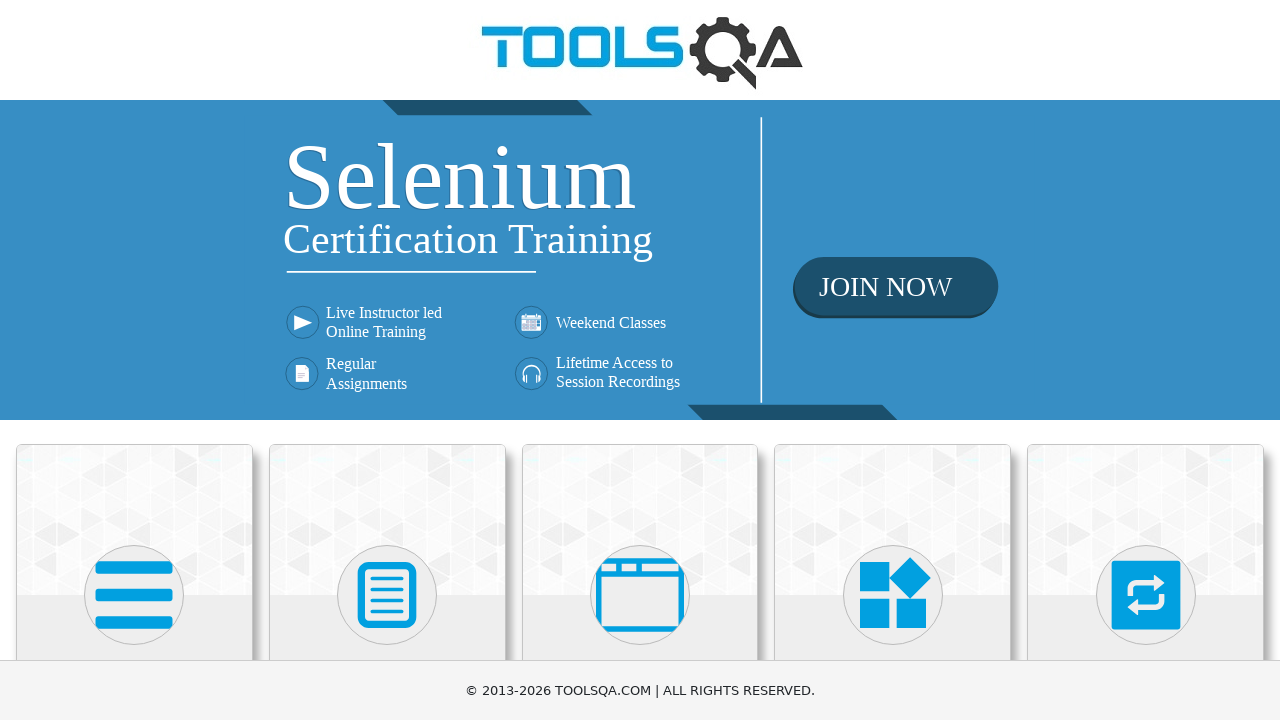

Clicked on 'Alerts, Frame & Windows' menu using JavaScript executor
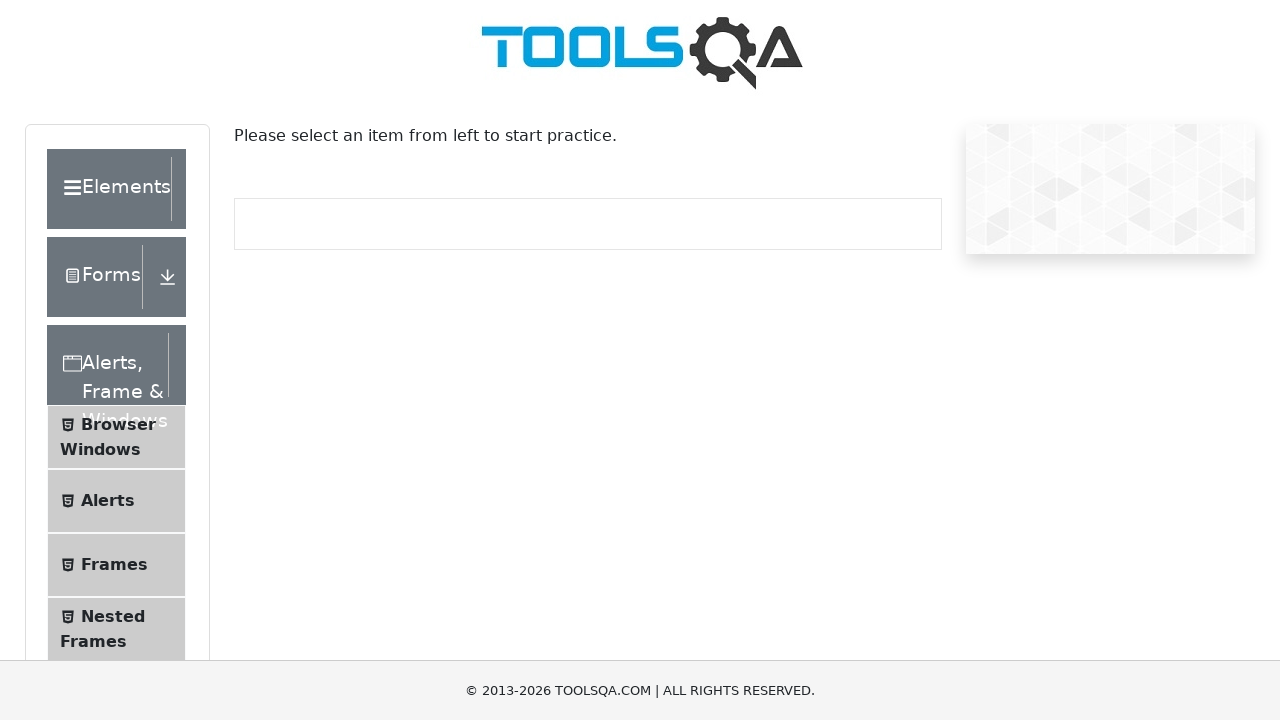

Clicked on 'Frames' submenu using JavaScript executor
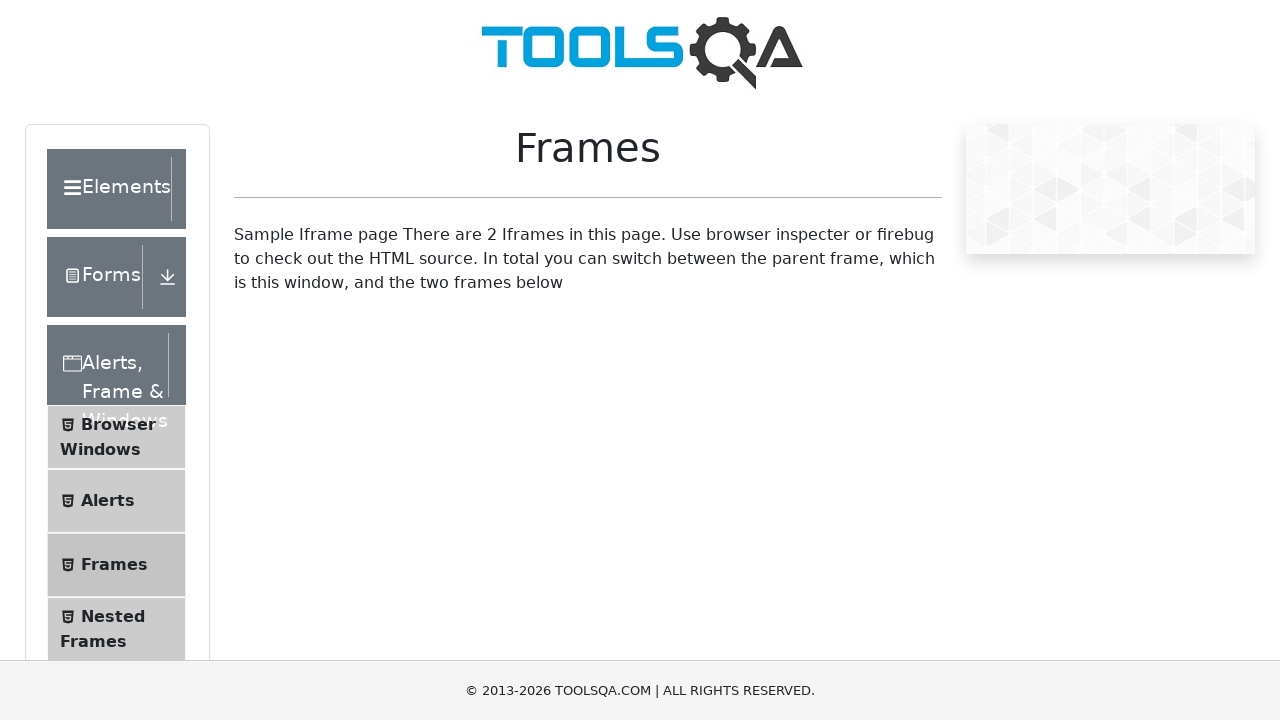

Switched to first iframe and retrieved heading text: 'This is a sample page'
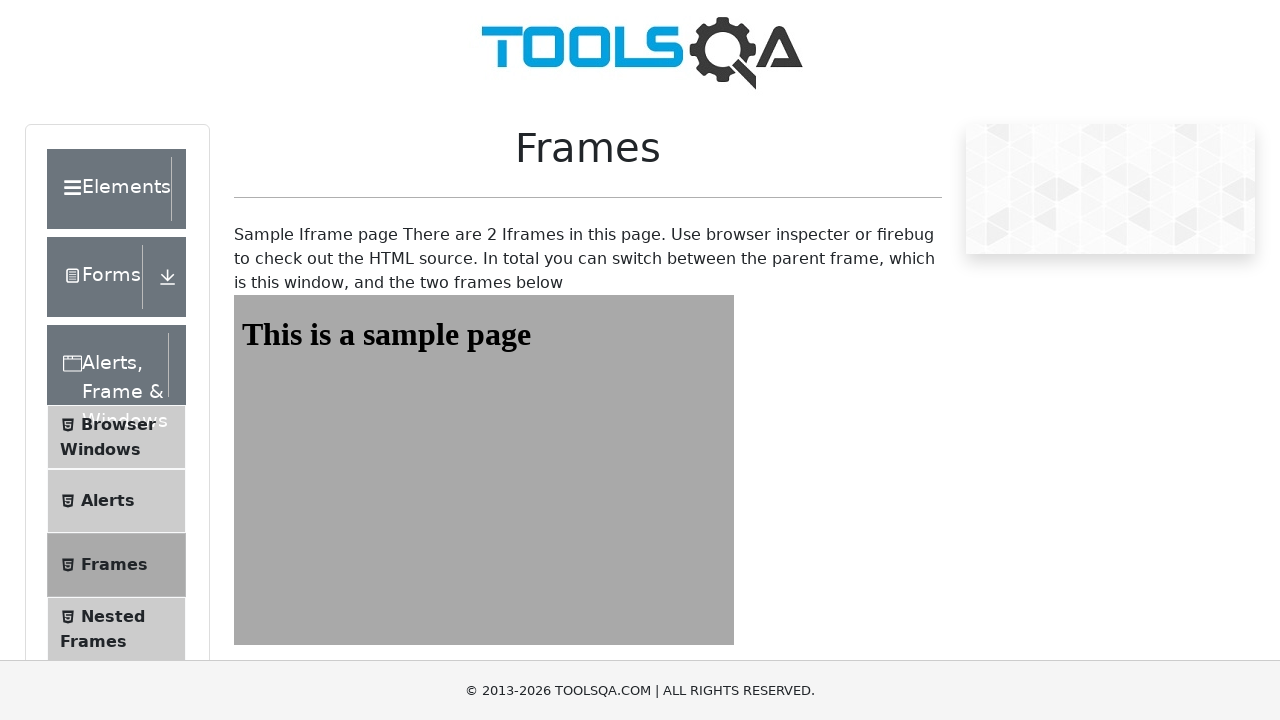

Switched to second iframe and retrieved heading text: 'This is a sample page'
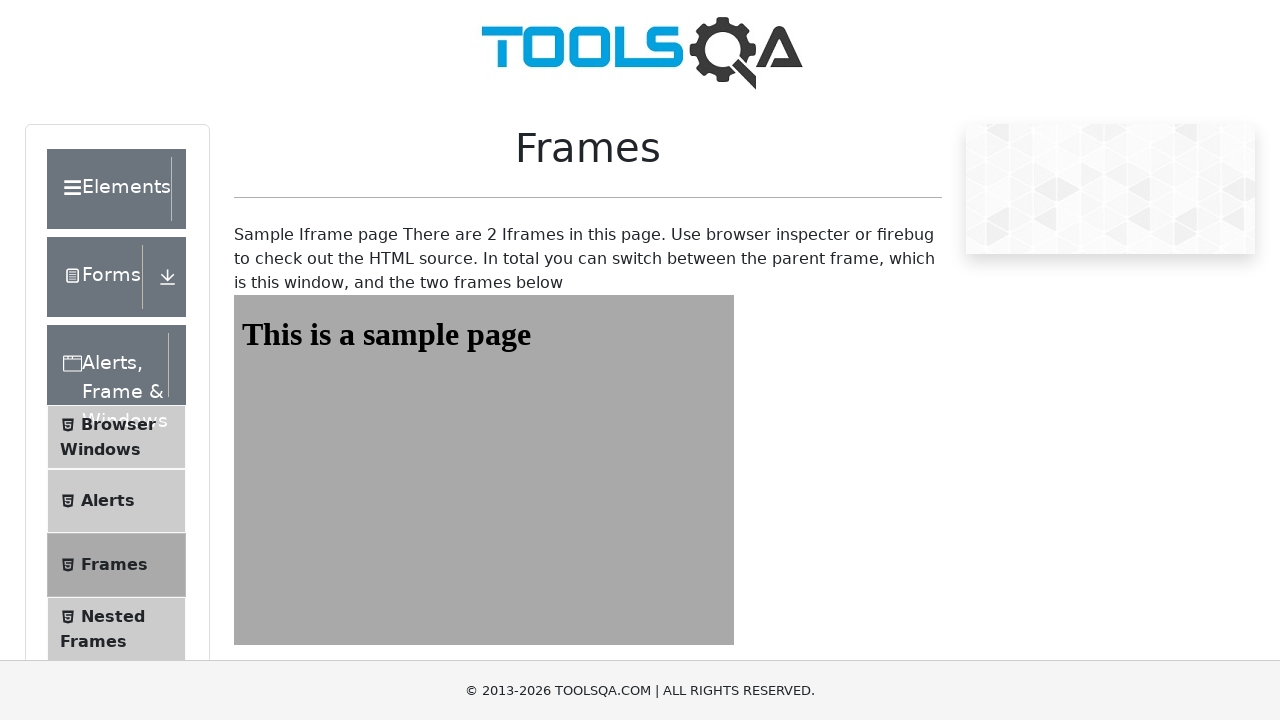

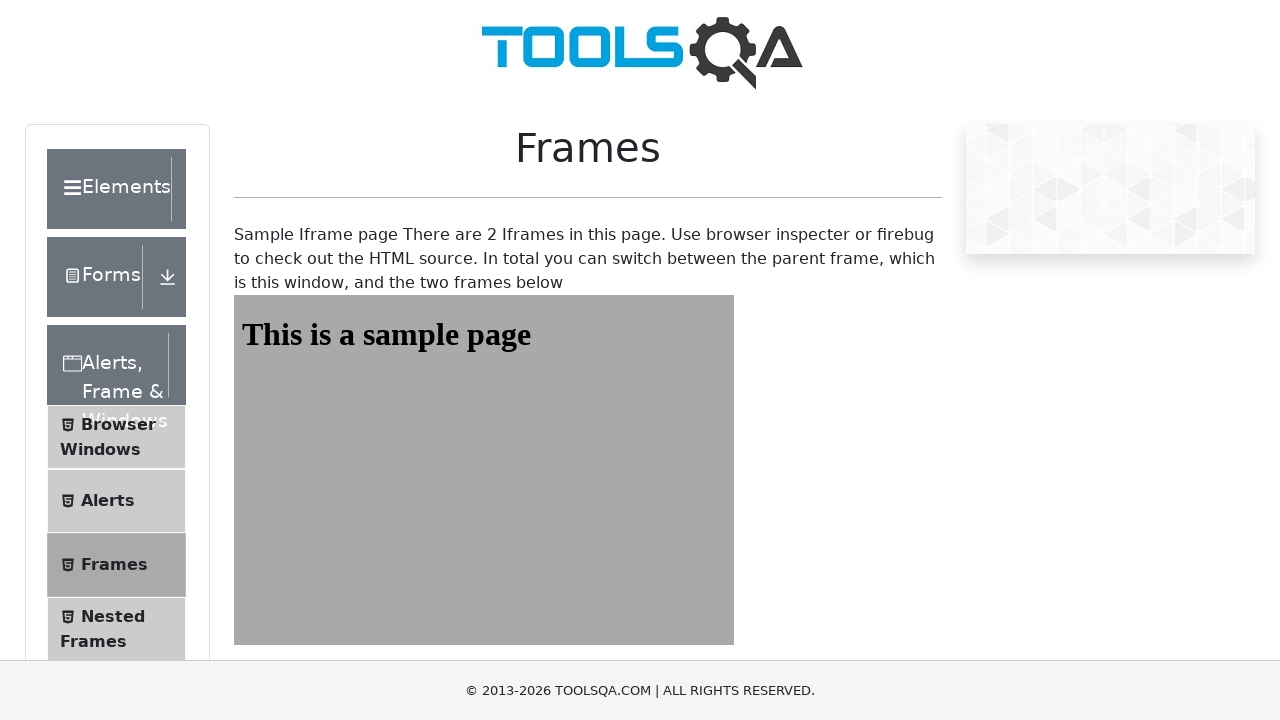